Tests navigation menu interaction by hovering over a menu item and clicking on a submenu link for XPath Practice page

Starting URL: https://www.hyrtutorials.com/

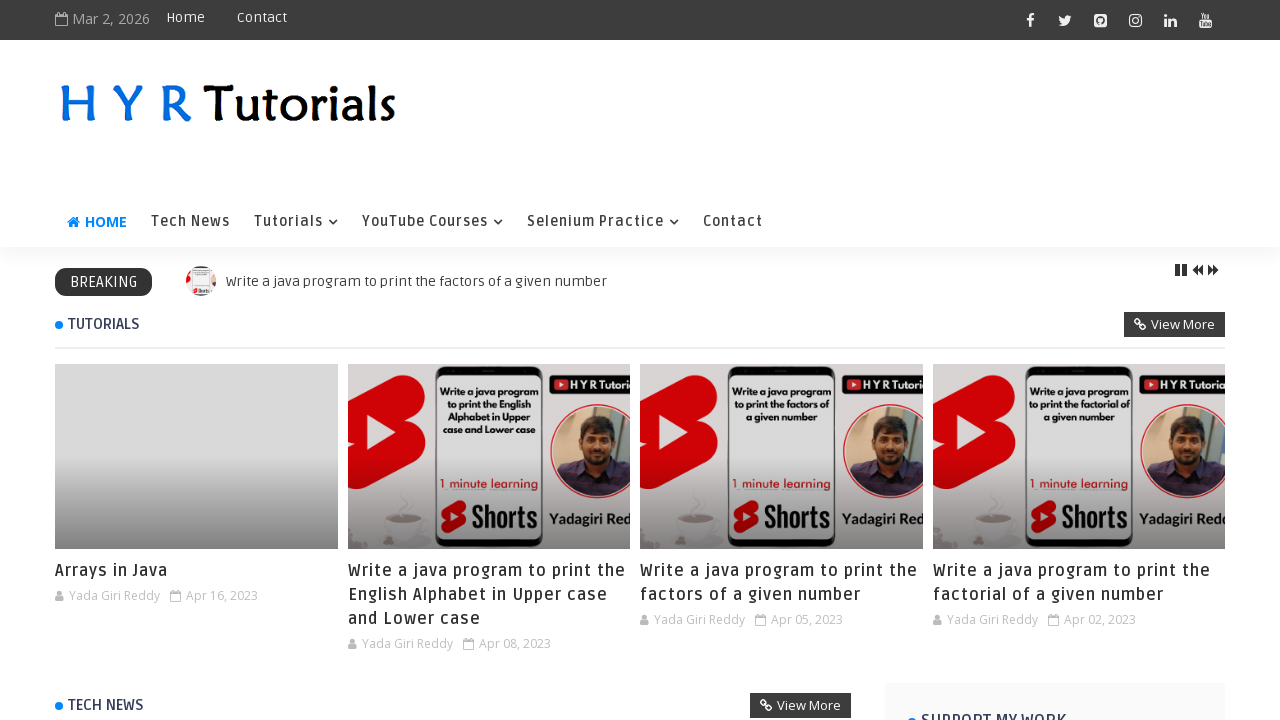

Hovered over the 4th navigation menu item at (603, 222) on xpath=//ul[@id='nav1']/child::li[4]
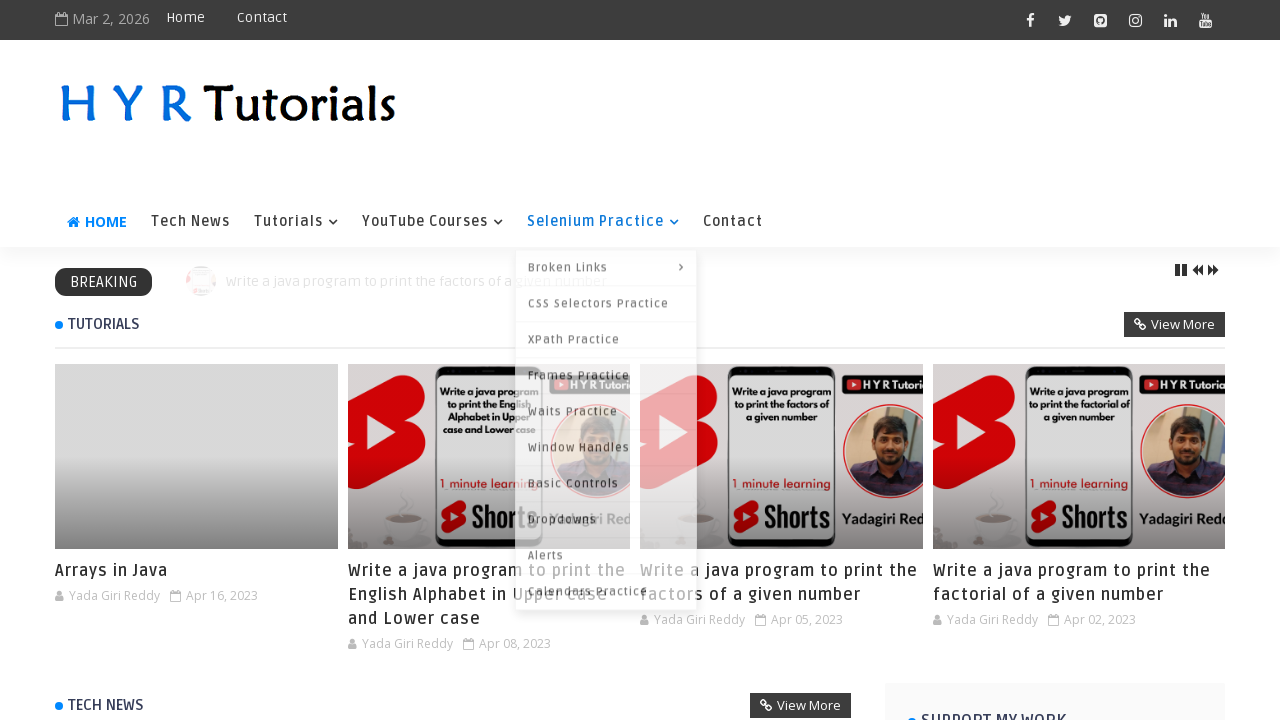

Clicked on the XPath Practice submenu link at (606, 336) on xpath=//ul[@id='nav1']/descendant::a[contains(text(),'XPath Practice')]
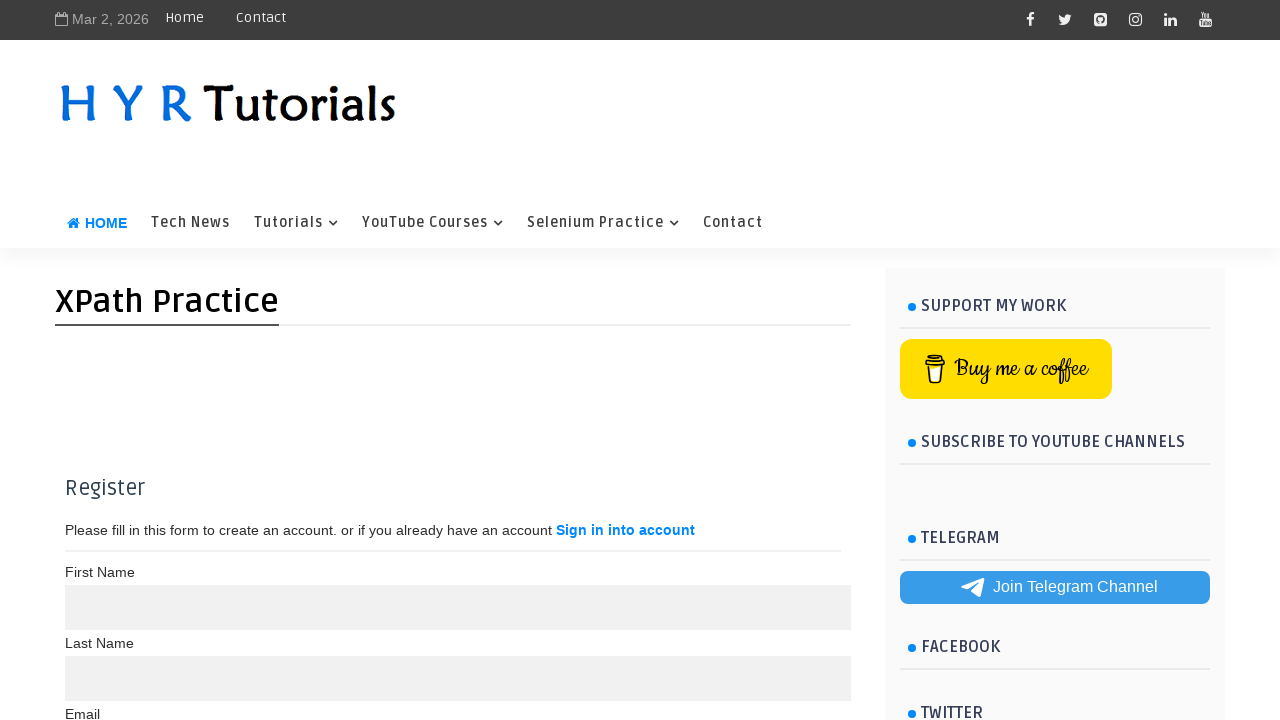

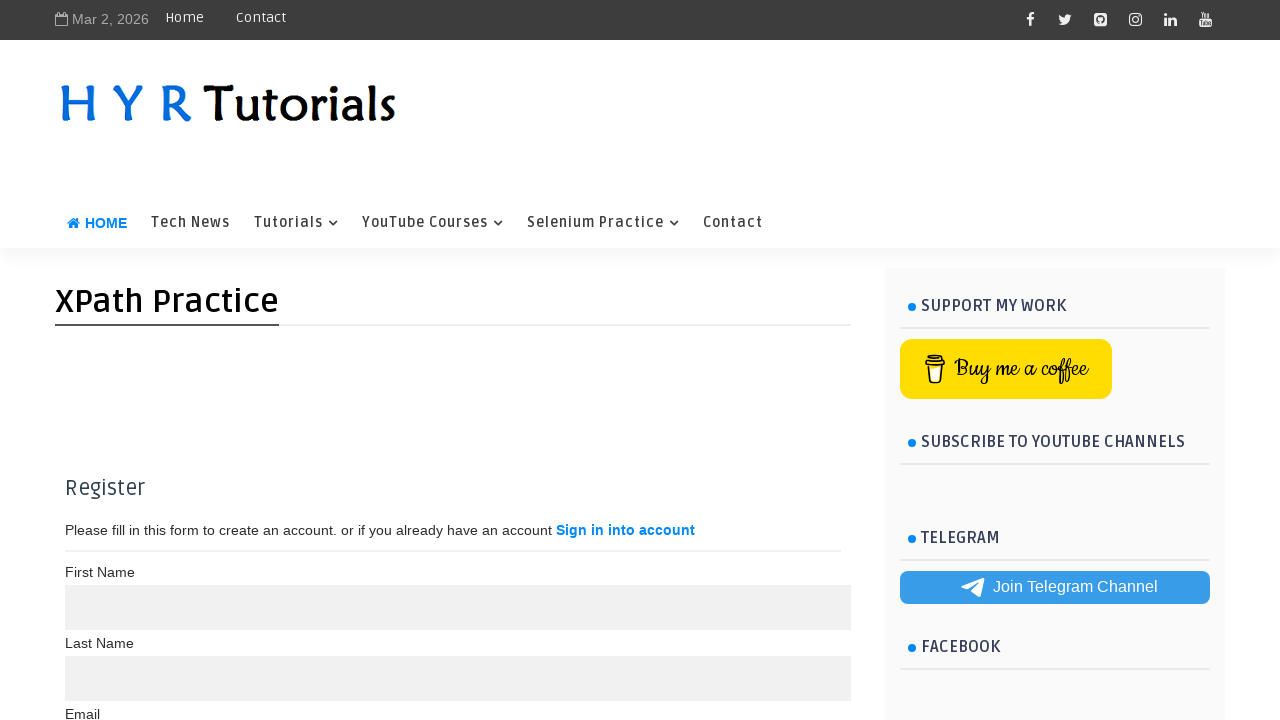